Tests drag and drop functionality by dragging a draggable element and dropping it onto a droppable target element

Starting URL: https://jqueryui.com/resources/demos/droppable/default.html

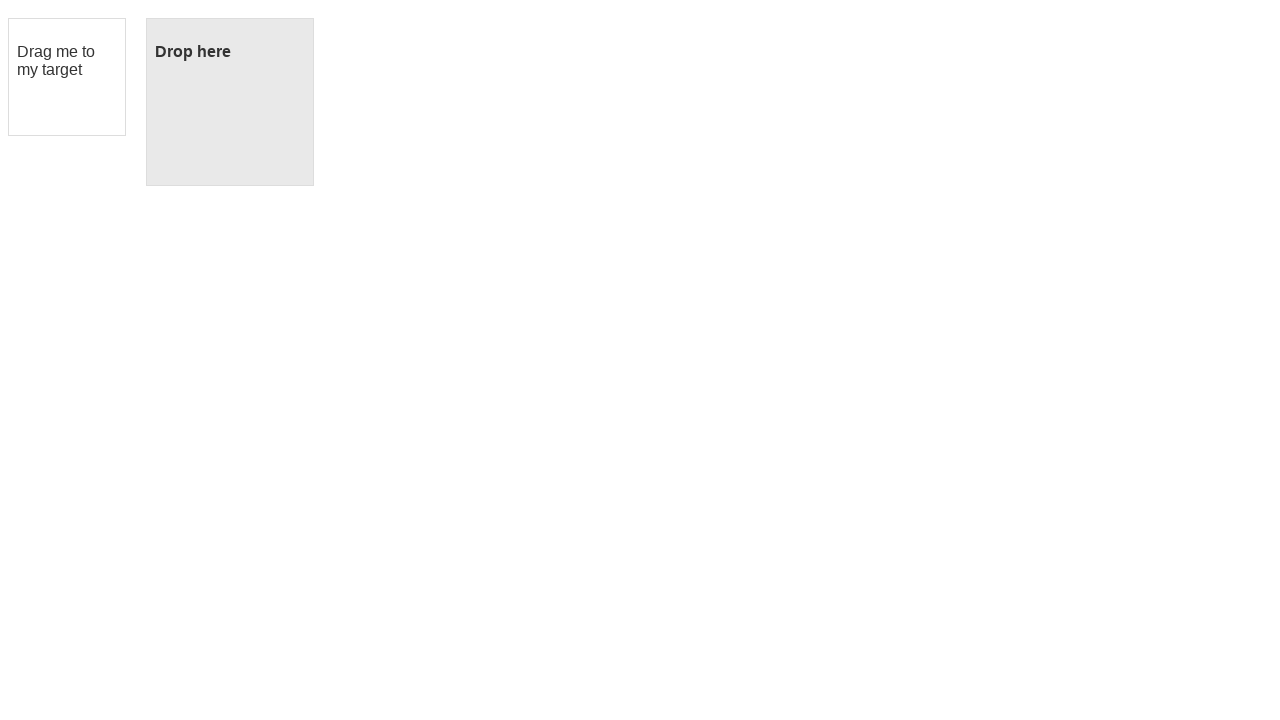

Located the draggable source element with id 'draggable'
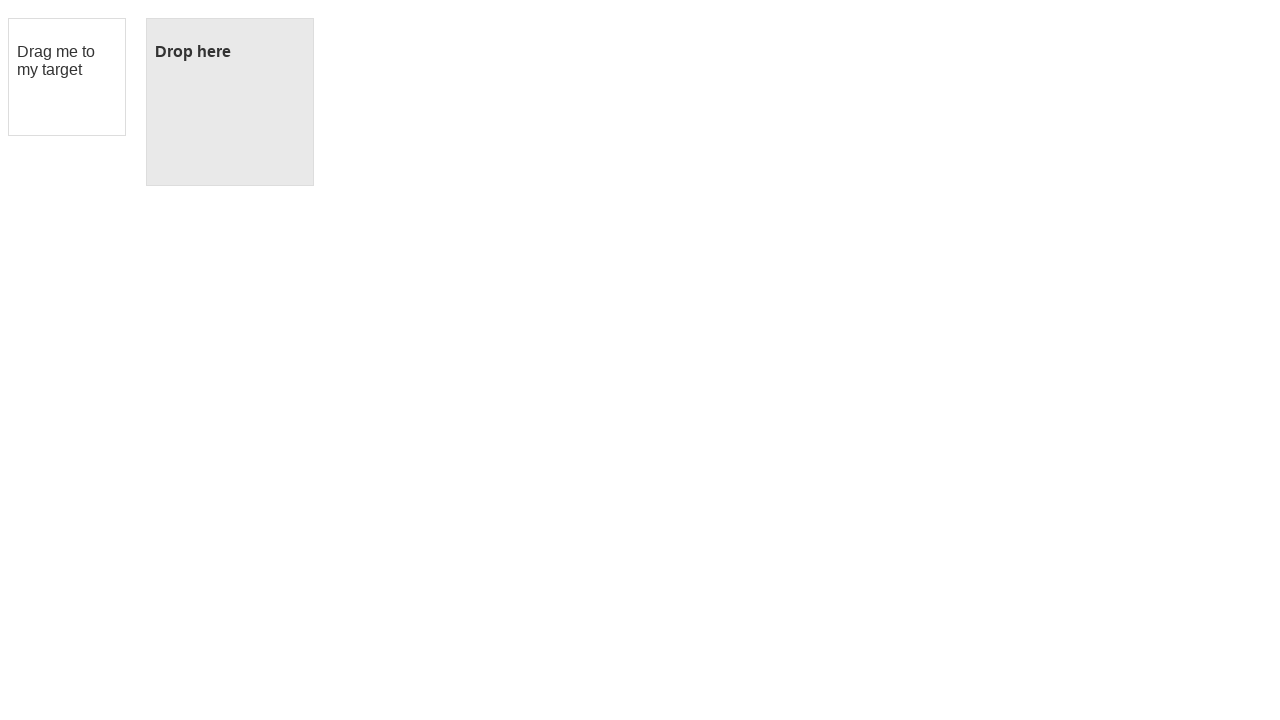

Located the droppable target element with id 'droppable'
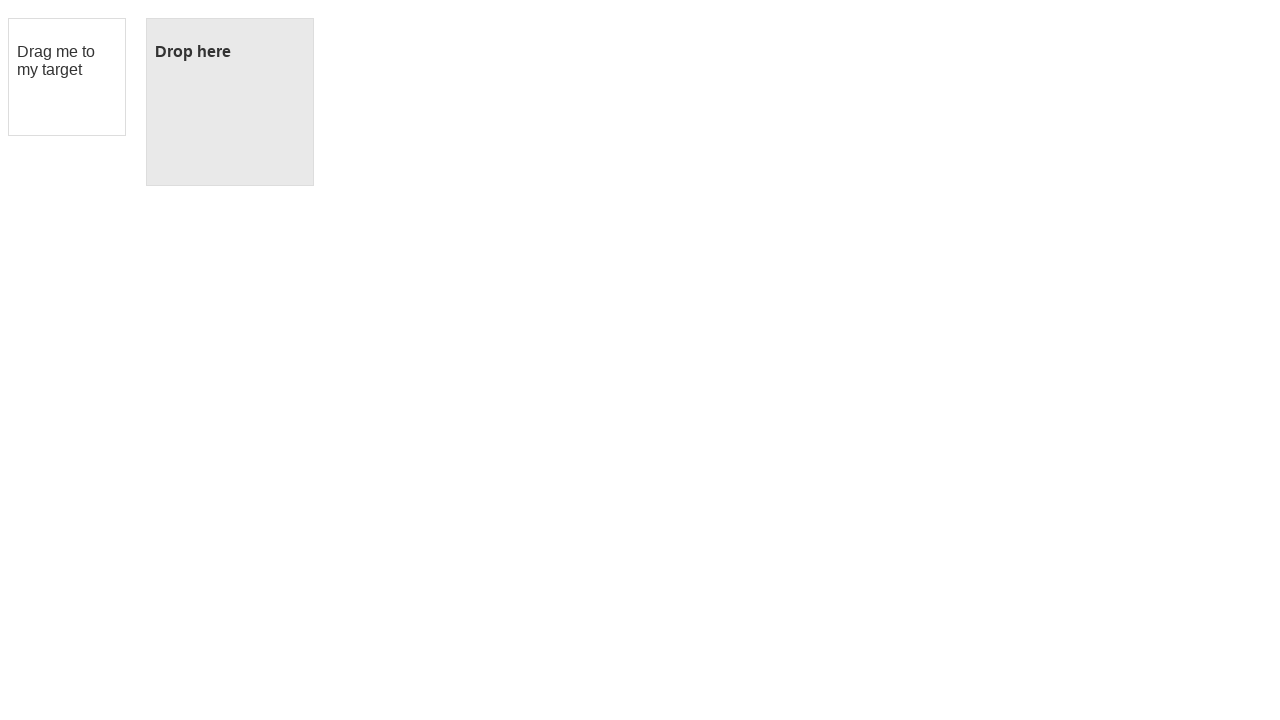

Dragged the draggable element onto the droppable target element at (230, 102)
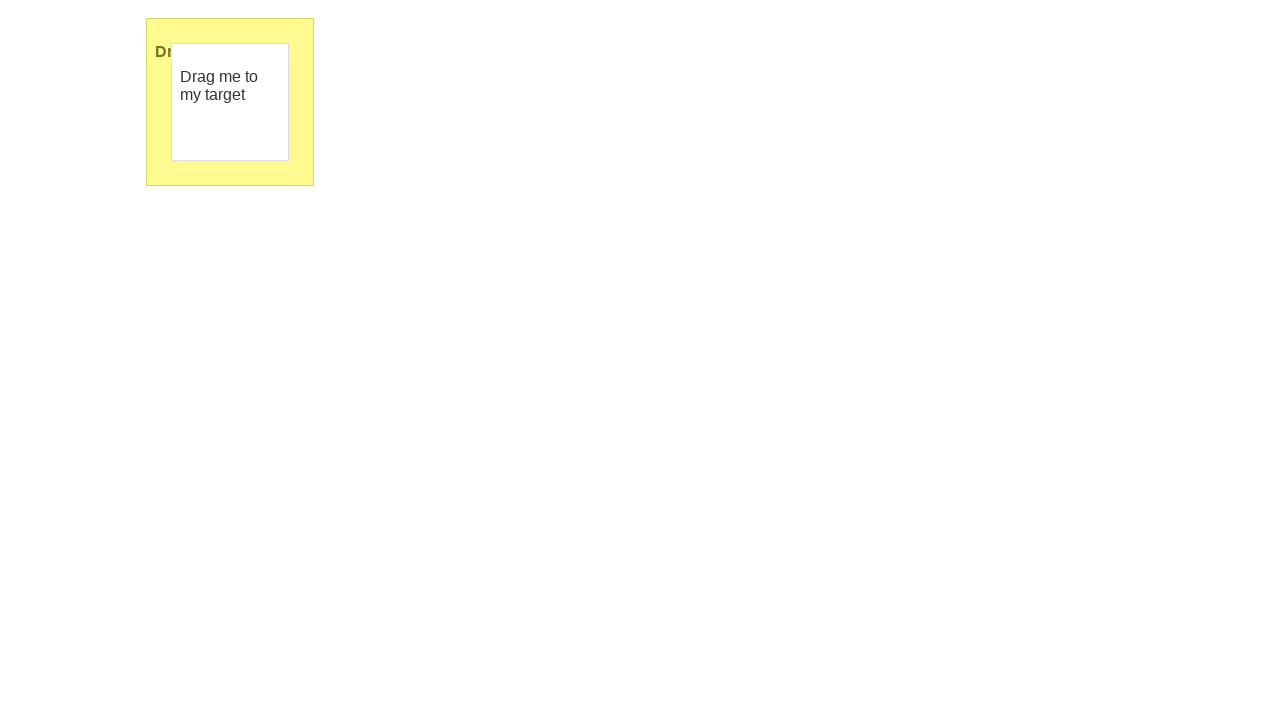

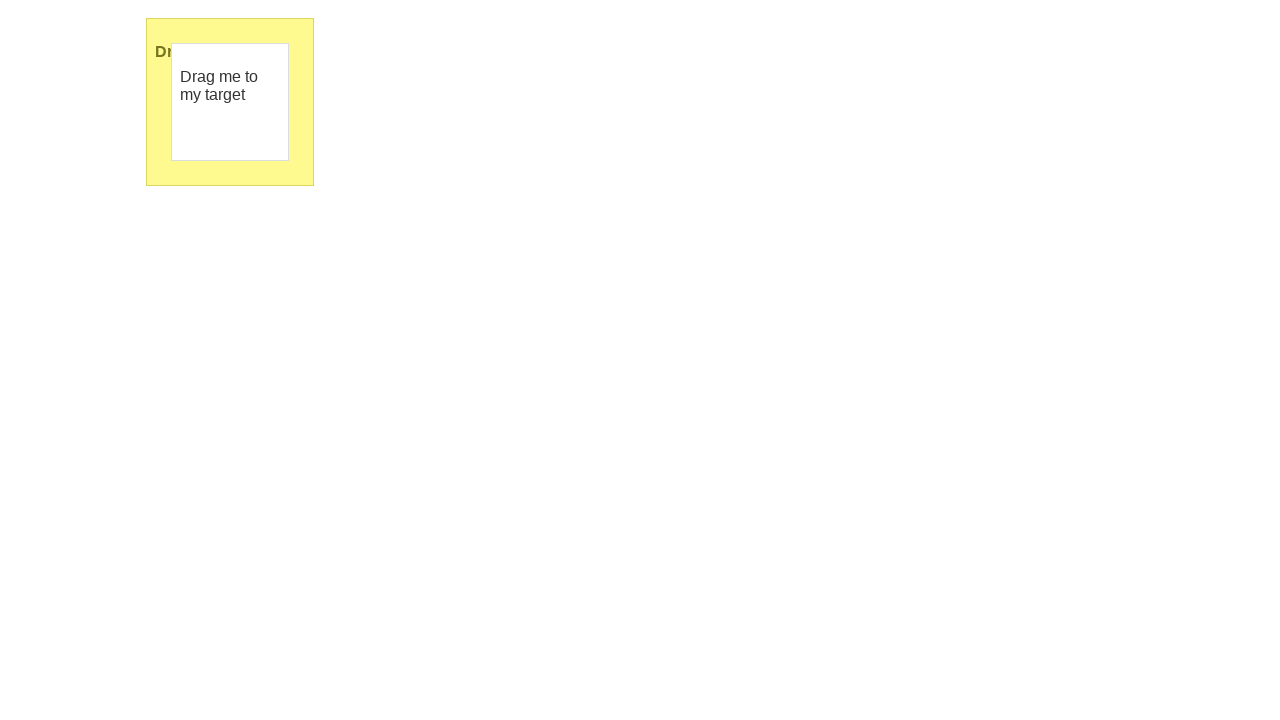